Tests a text box form by filling in user name, email, current address, and permanent address fields, then submitting the form (originally marked as skipped).

Starting URL: https://demoqa.com/text-box

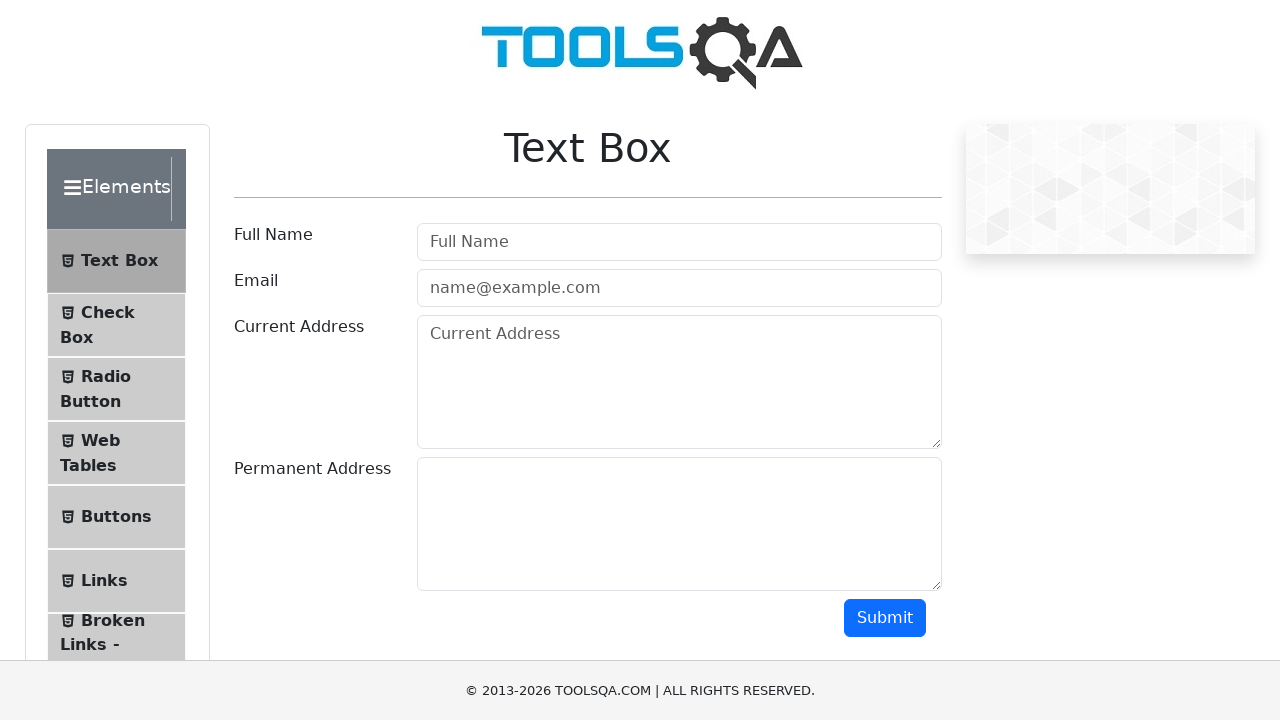

Filled username field with 'Marcus' on #userName
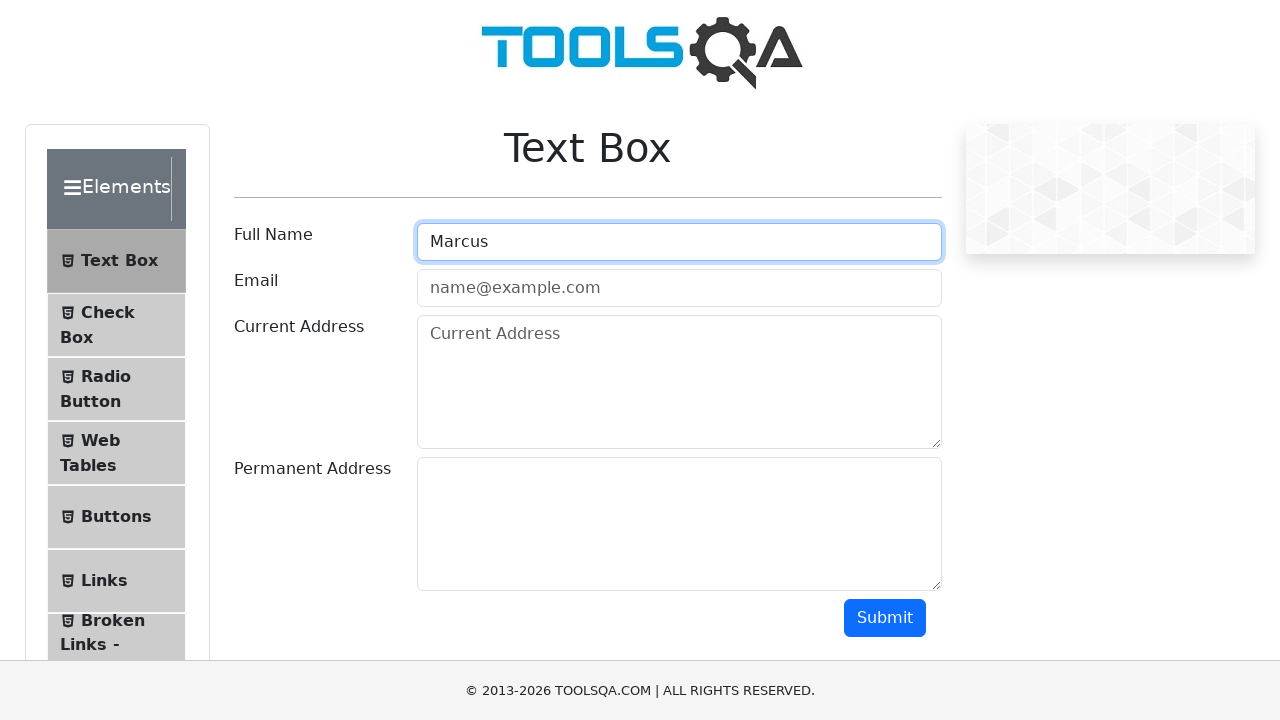

Filled email field with 'marcus.johnson@example.com' on #userEmail
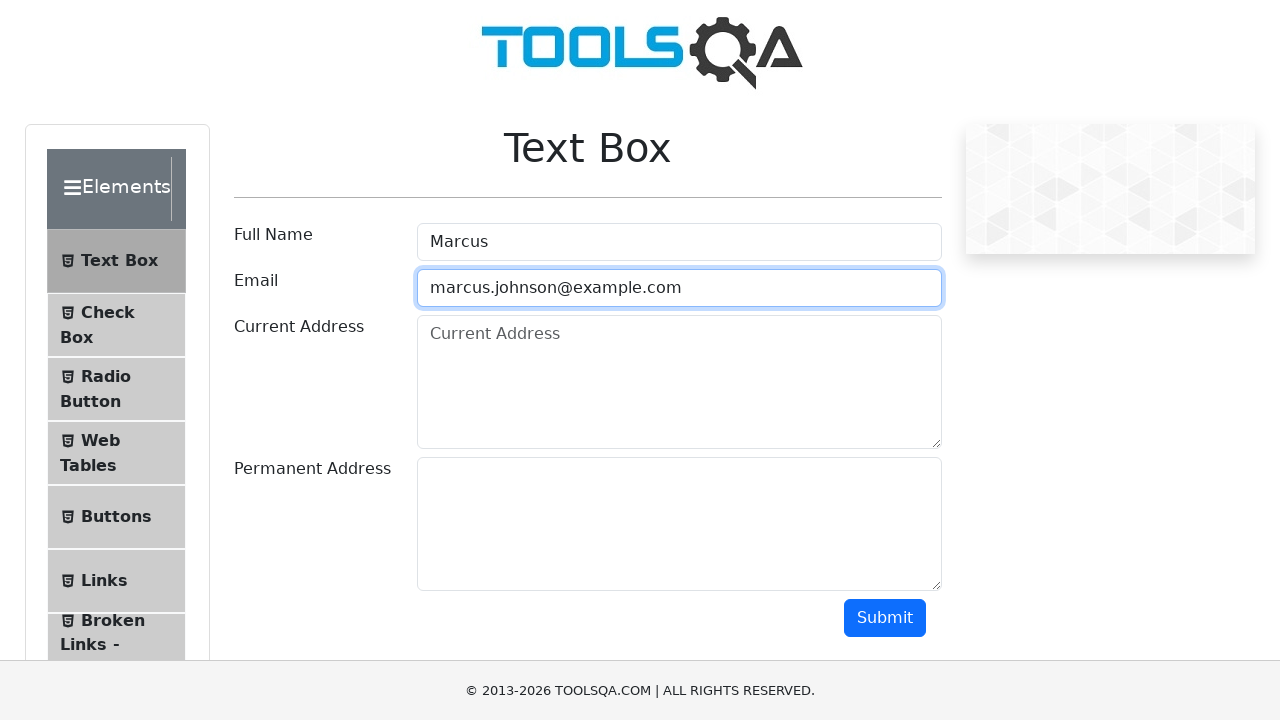

Filled current address field with '45 Oak Avenue, Springfield' on #currentAddress
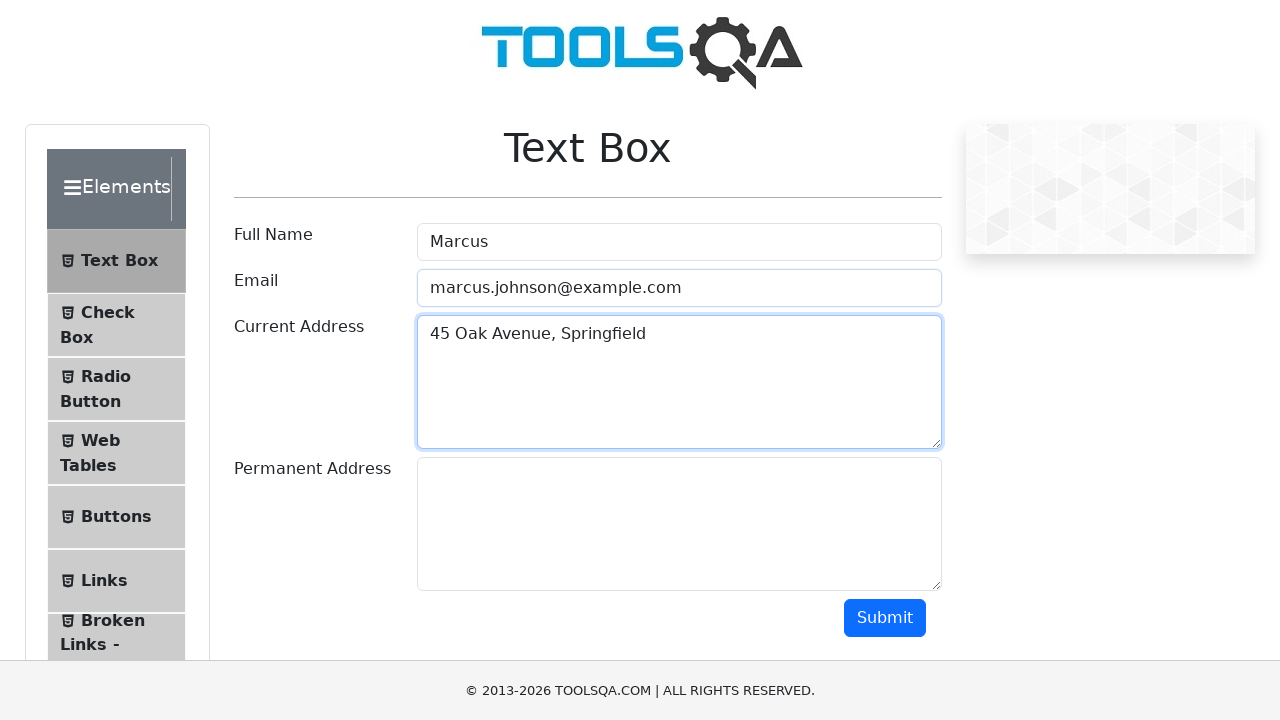

Filled permanent address field with '45 Oak Avenue, Springfield' on #permanentAddress
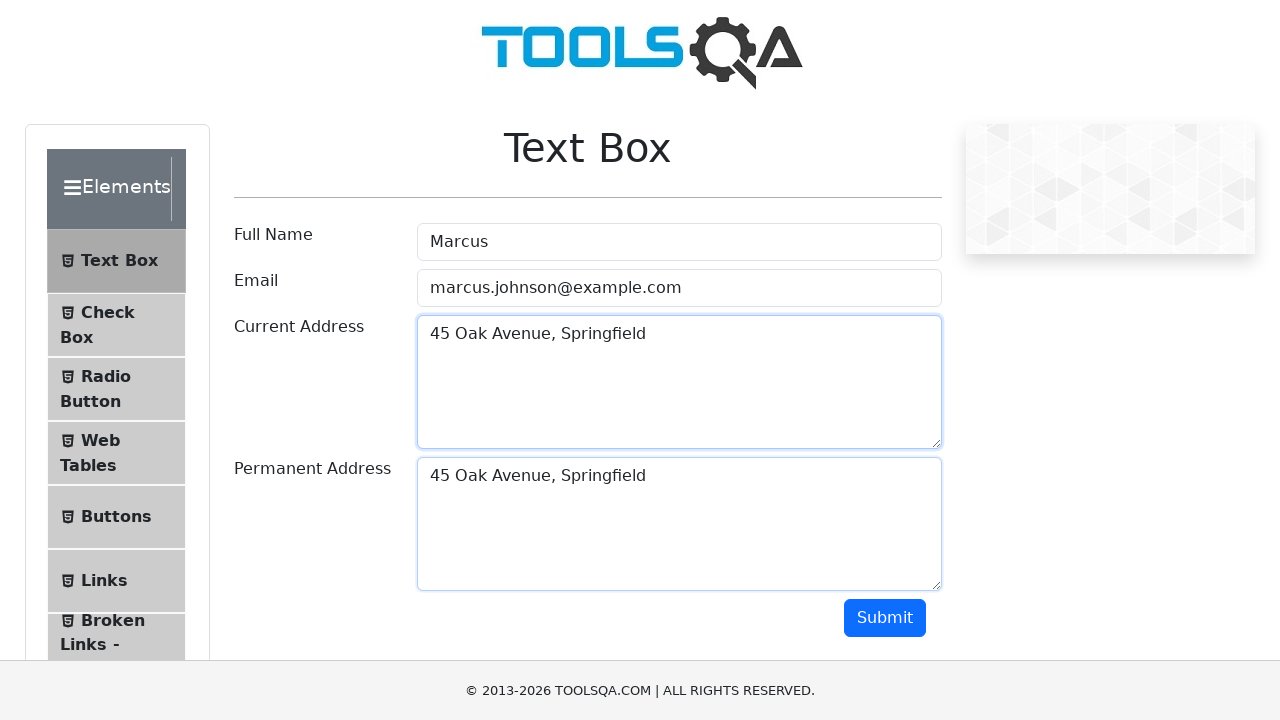

Clicked Submit button to submit the form at (885, 618) on internal:role=button[name="Submit"i]
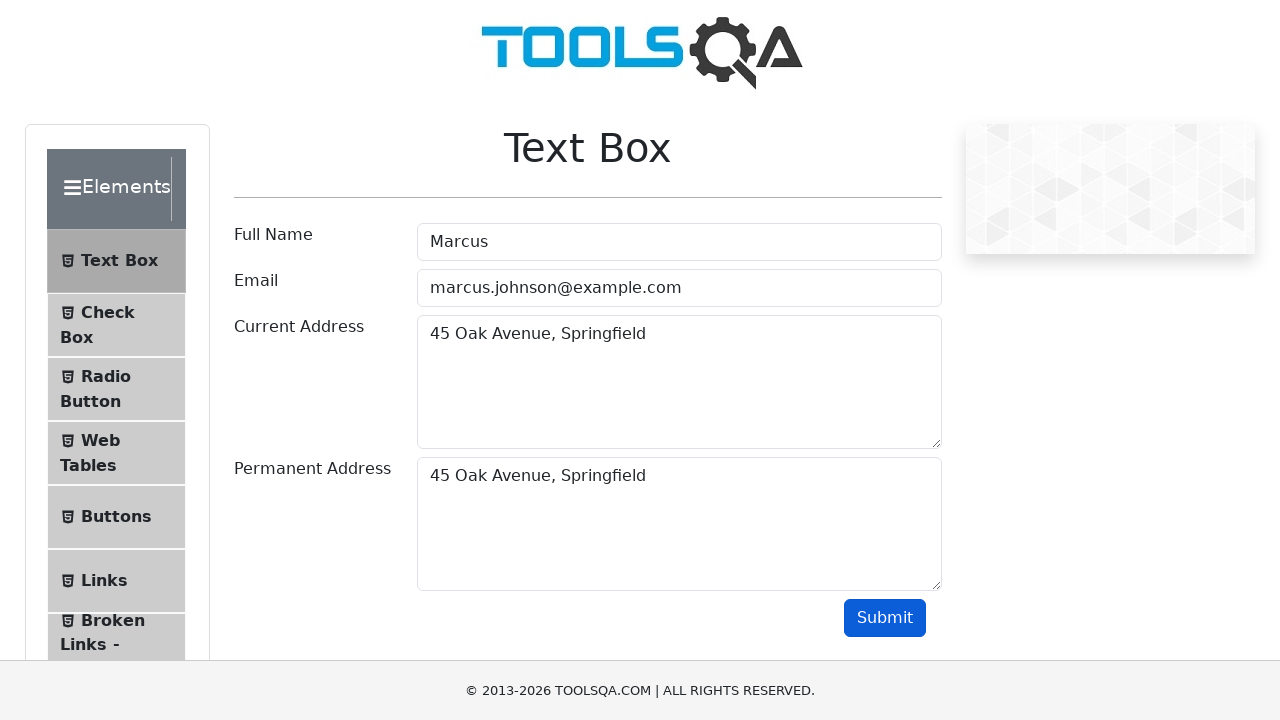

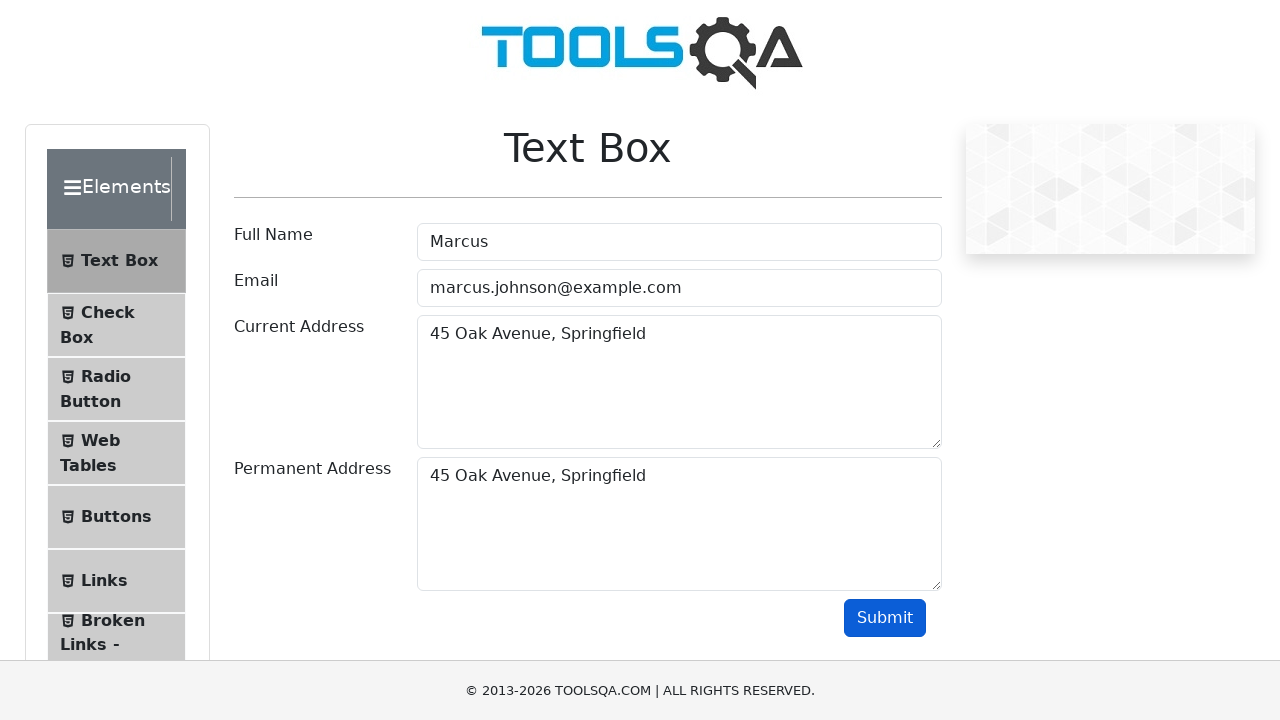